Tests iframe interaction on W3Schools by switching to an iframe, clearing and filling form fields for first name and last name, then switching back to the parent frame

Starting URL: https://www.w3schools.com/html/tryit.asp?filename=tryhtml_form_submit

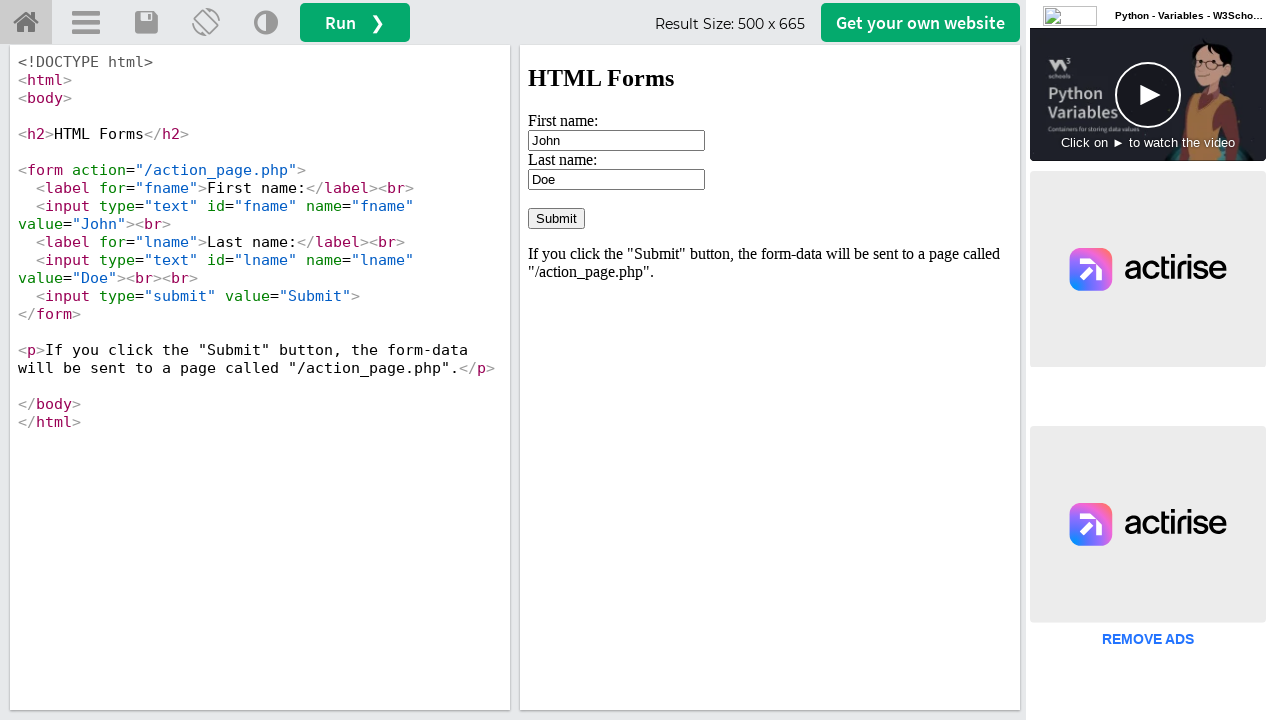

Located iframe with id 'iframeResult'
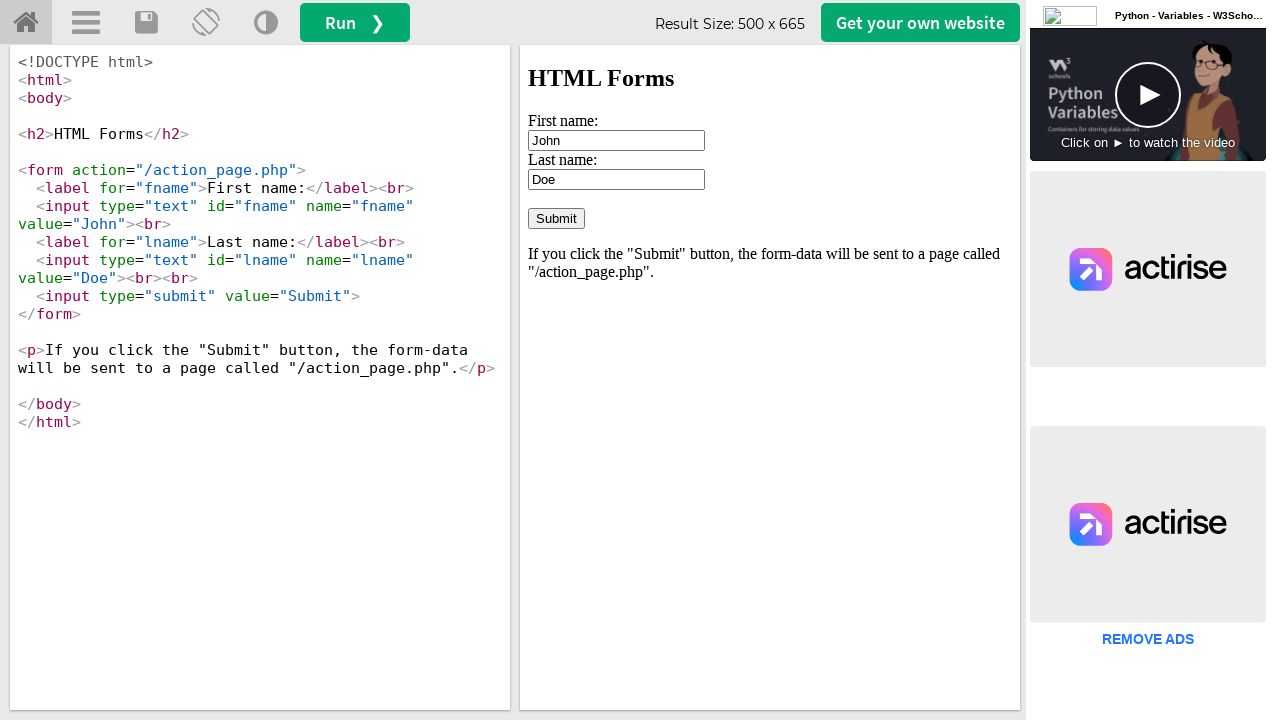

Cleared first name field on iframe#iframeResult >> internal:control=enter-frame >> input#fname
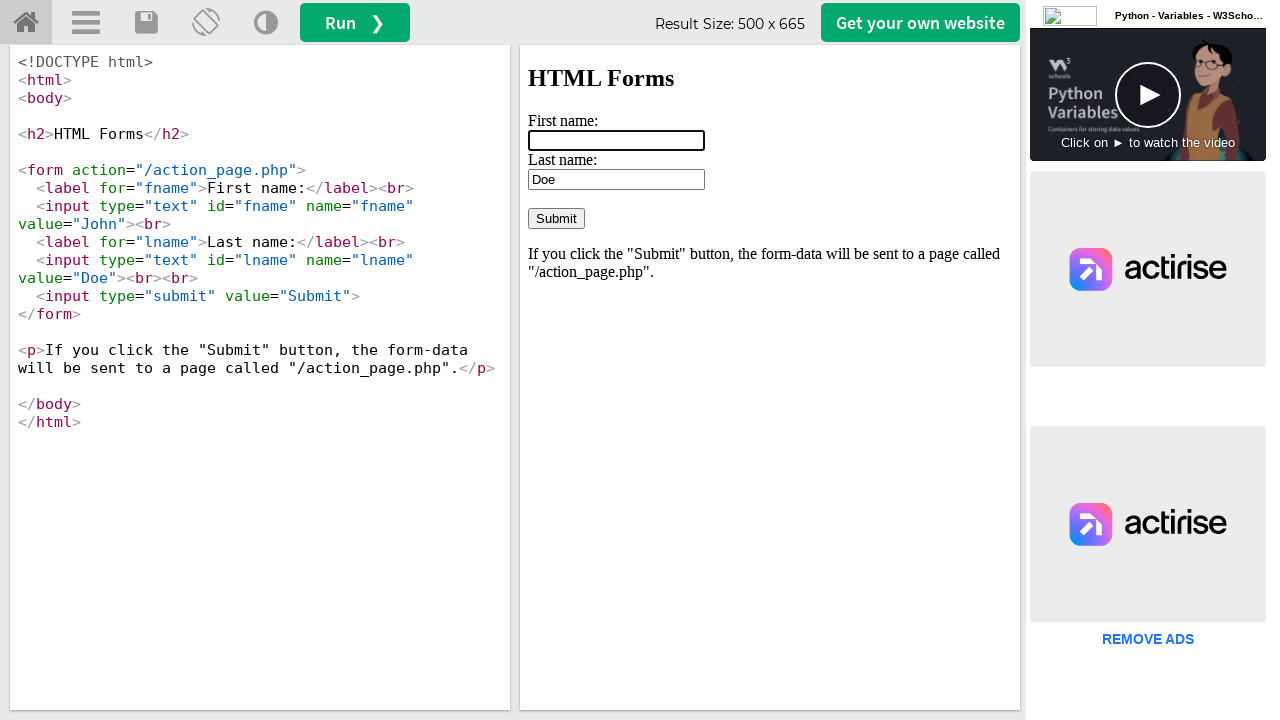

Filled first name field with 'Aaraf' on iframe#iframeResult >> internal:control=enter-frame >> input#fname
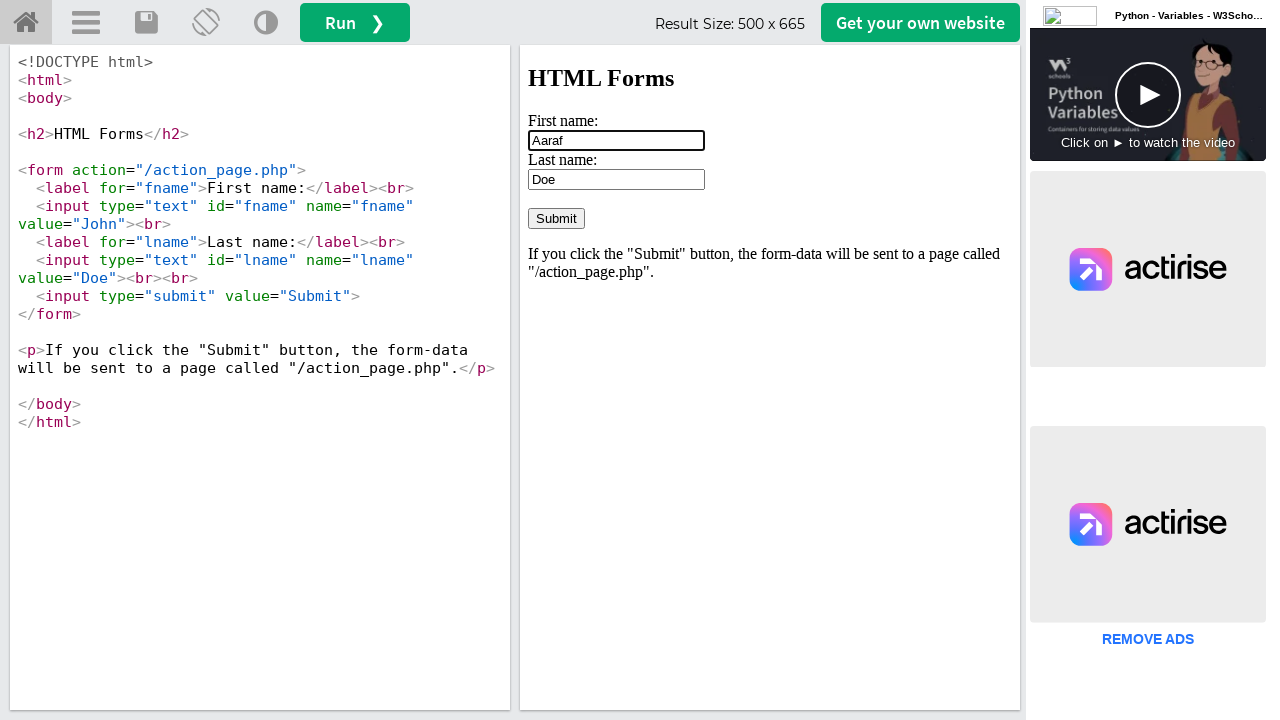

Cleared last name field on iframe#iframeResult >> internal:control=enter-frame >> input#lname
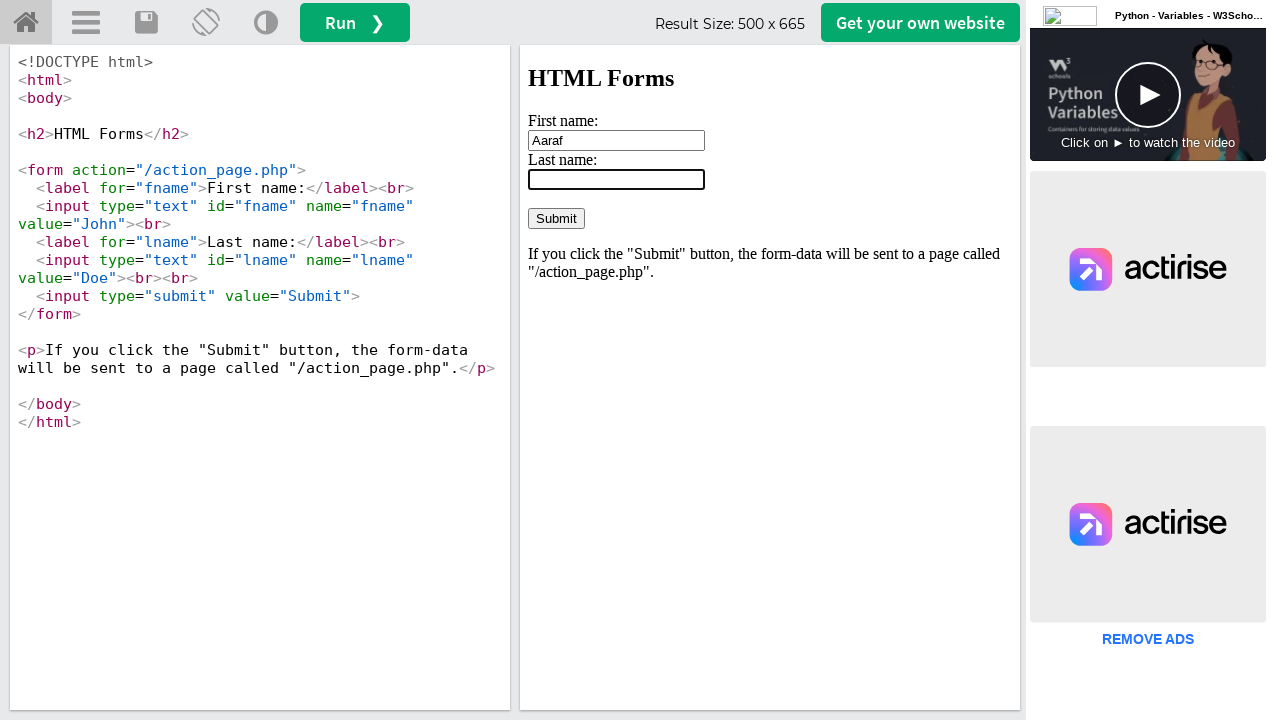

Filled last name field with 'Khan' on iframe#iframeResult >> internal:control=enter-frame >> input#lname
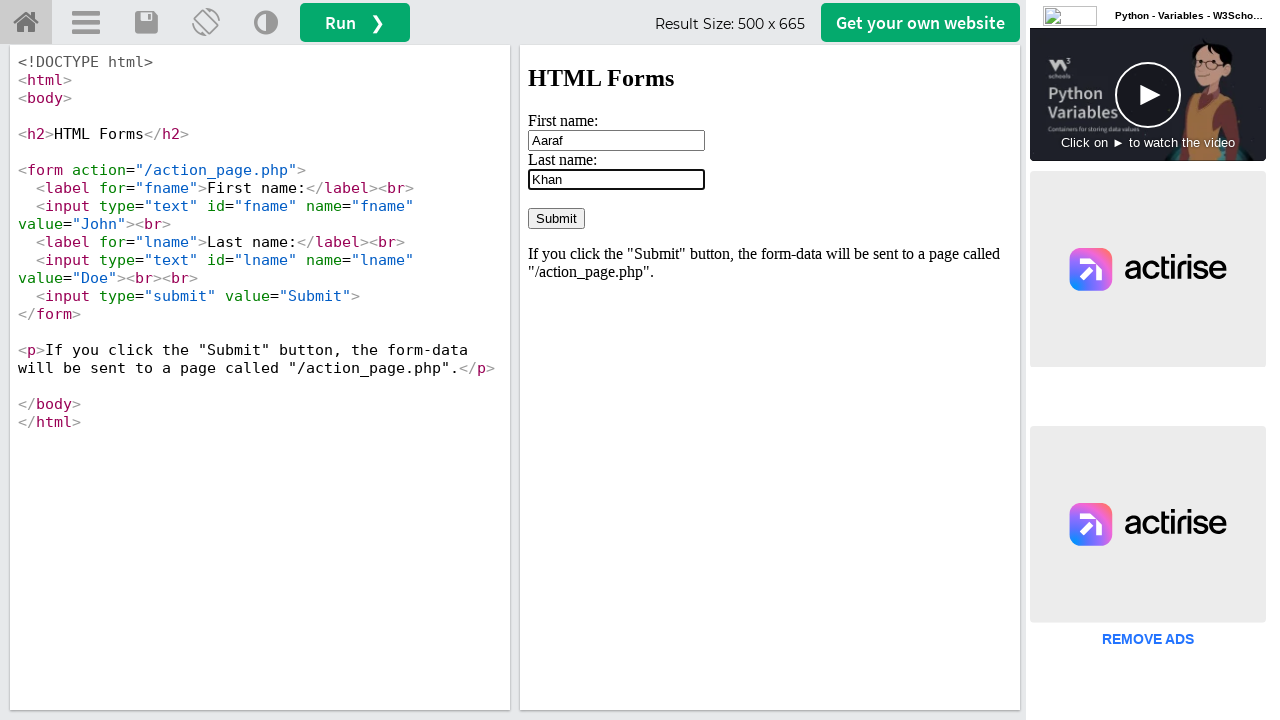

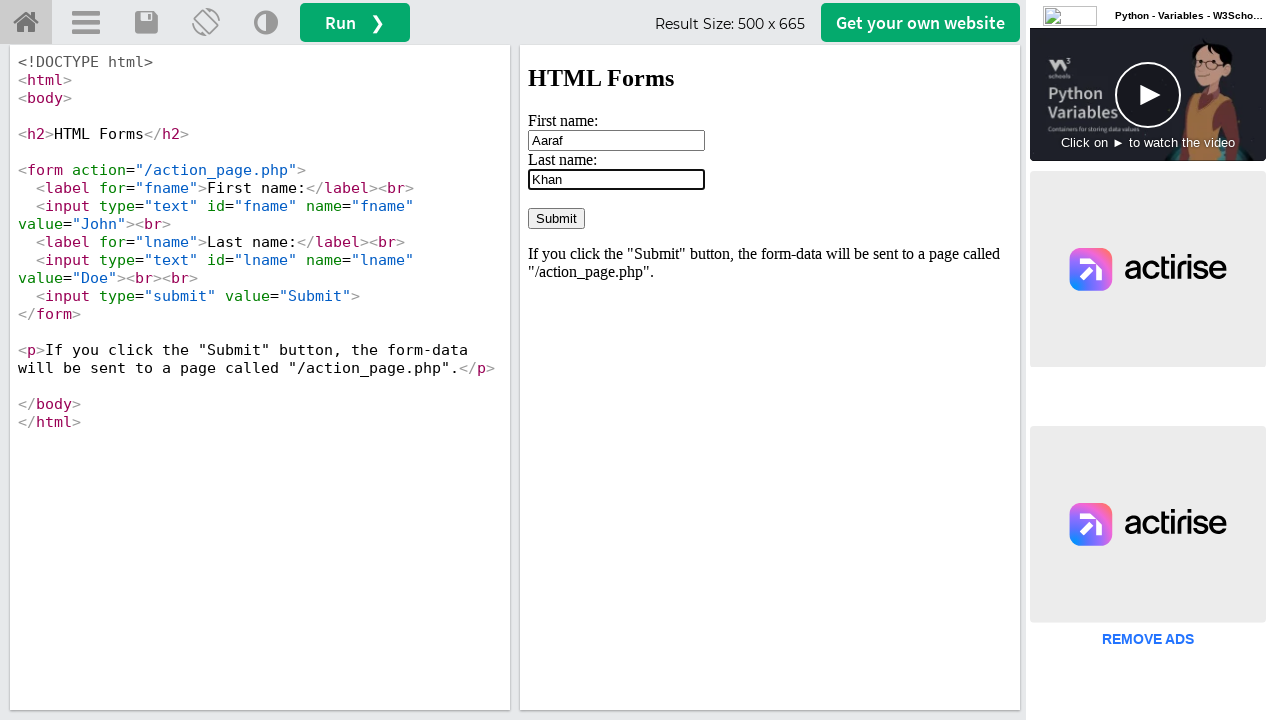